Tests dropdown list functionality by selecting different options from a dropdown menu.

Starting URL: https://the-internet.herokuapp.com/

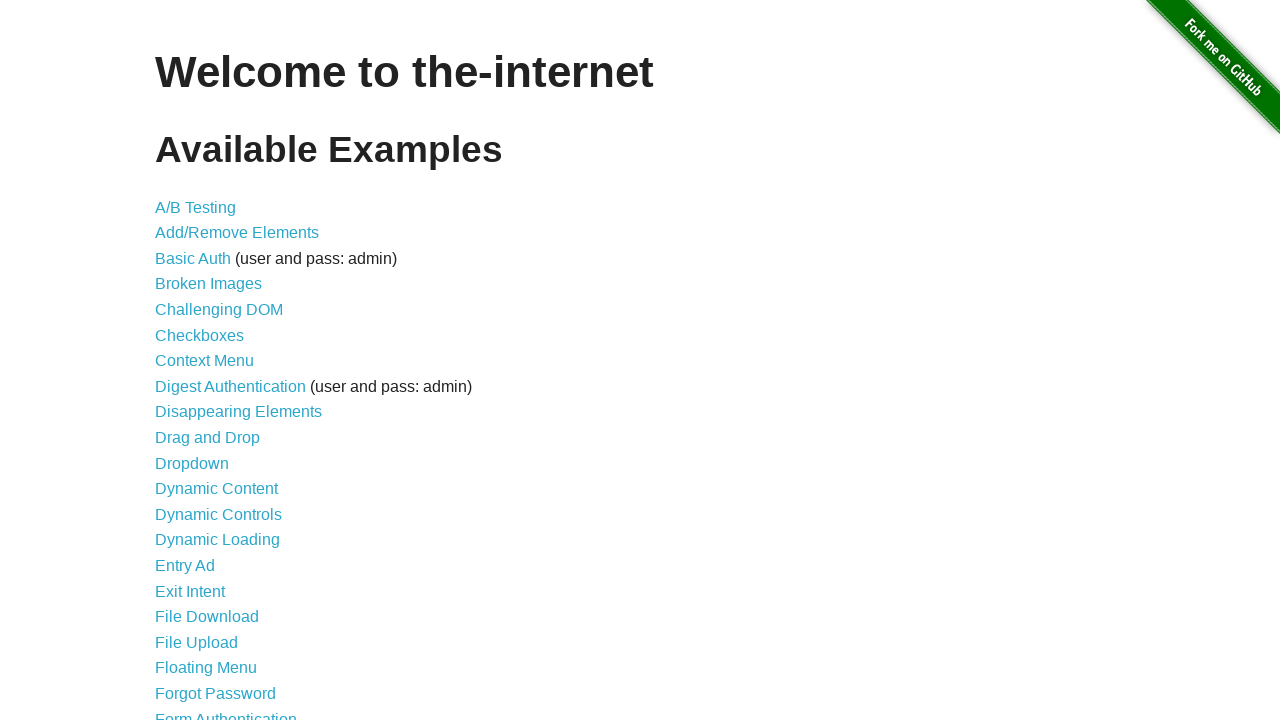

Clicked on Dropdown link at (192, 463) on internal:role=link[name="Dropdown"i]
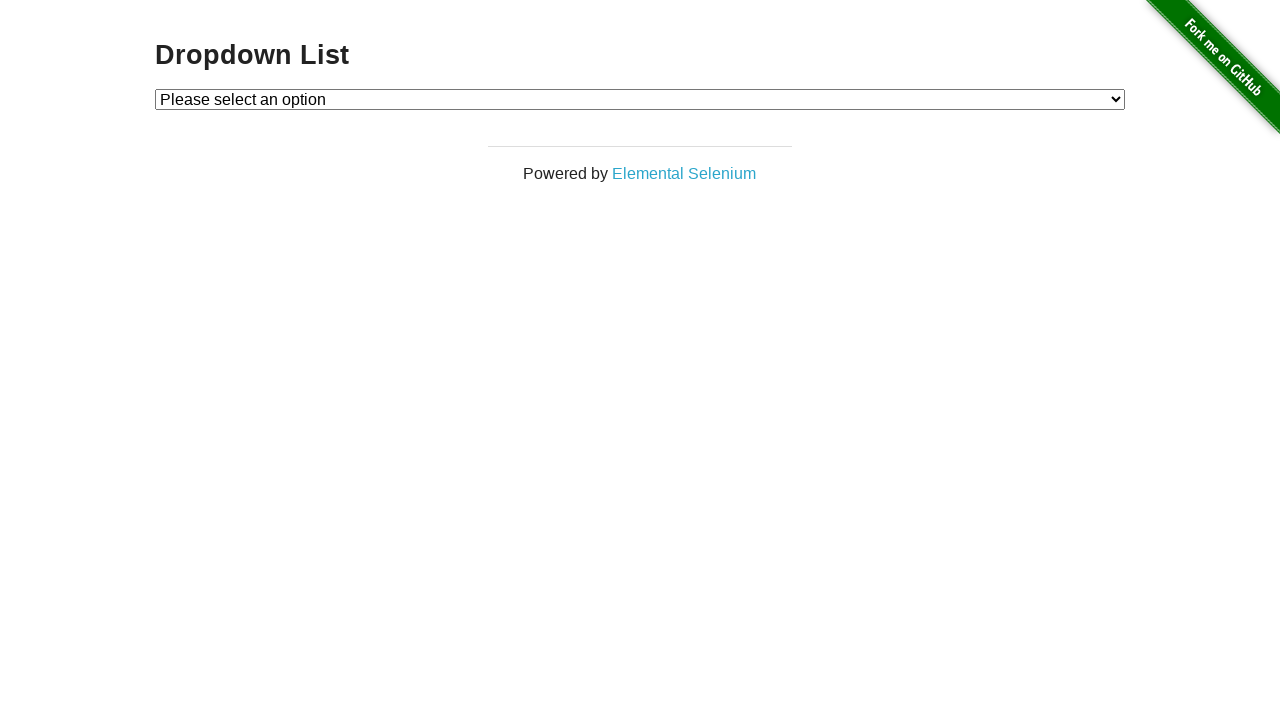

Dropdown List page loaded
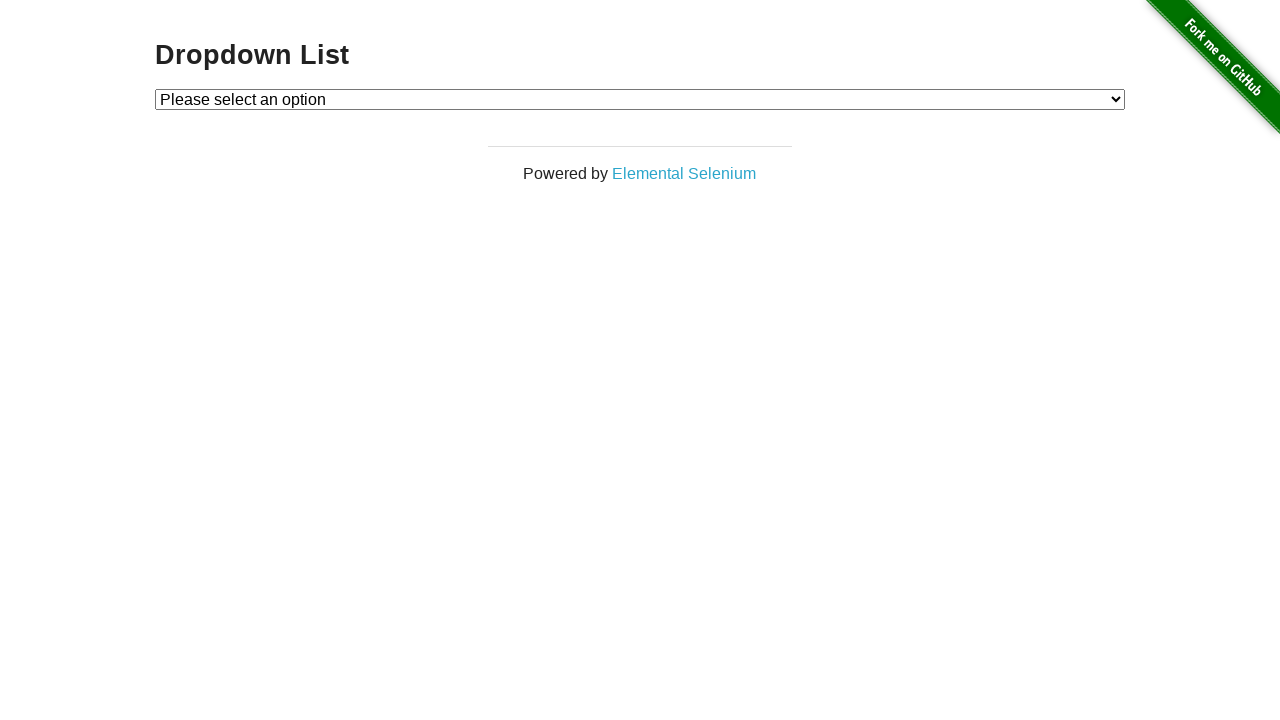

Selected Option 1 from dropdown menu on #dropdown
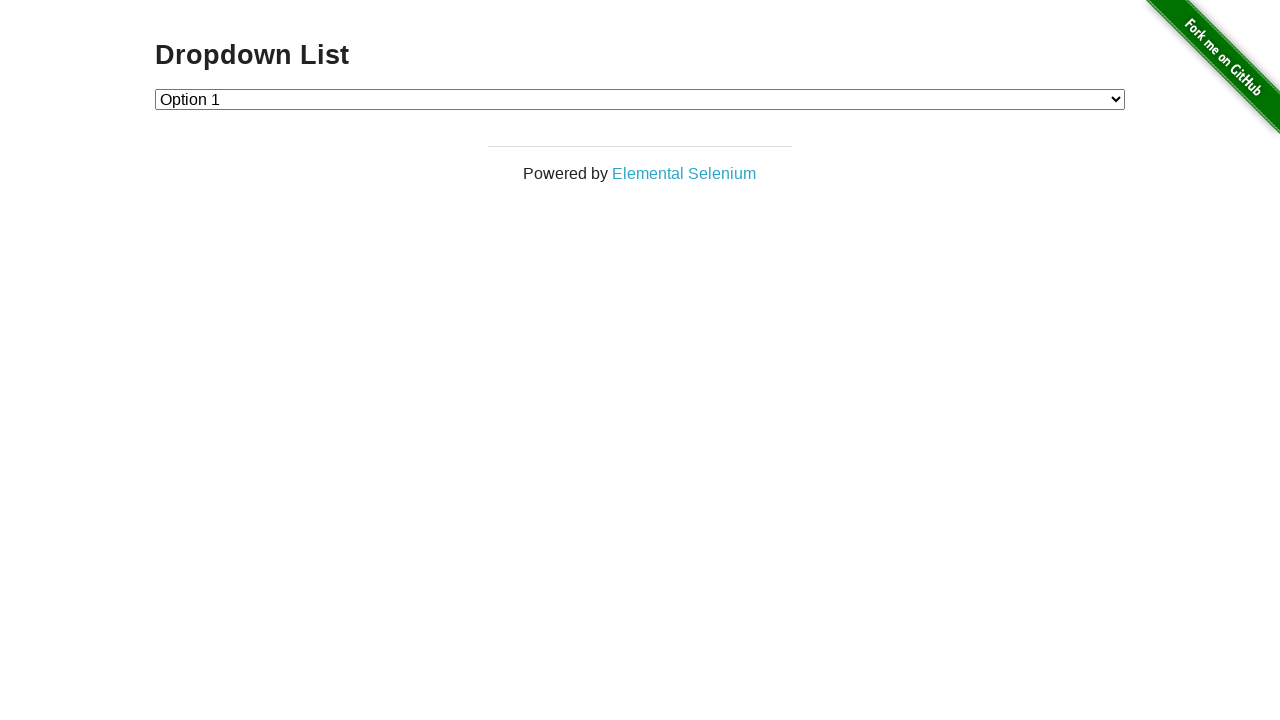

Selected Option 2 from dropdown menu on #dropdown
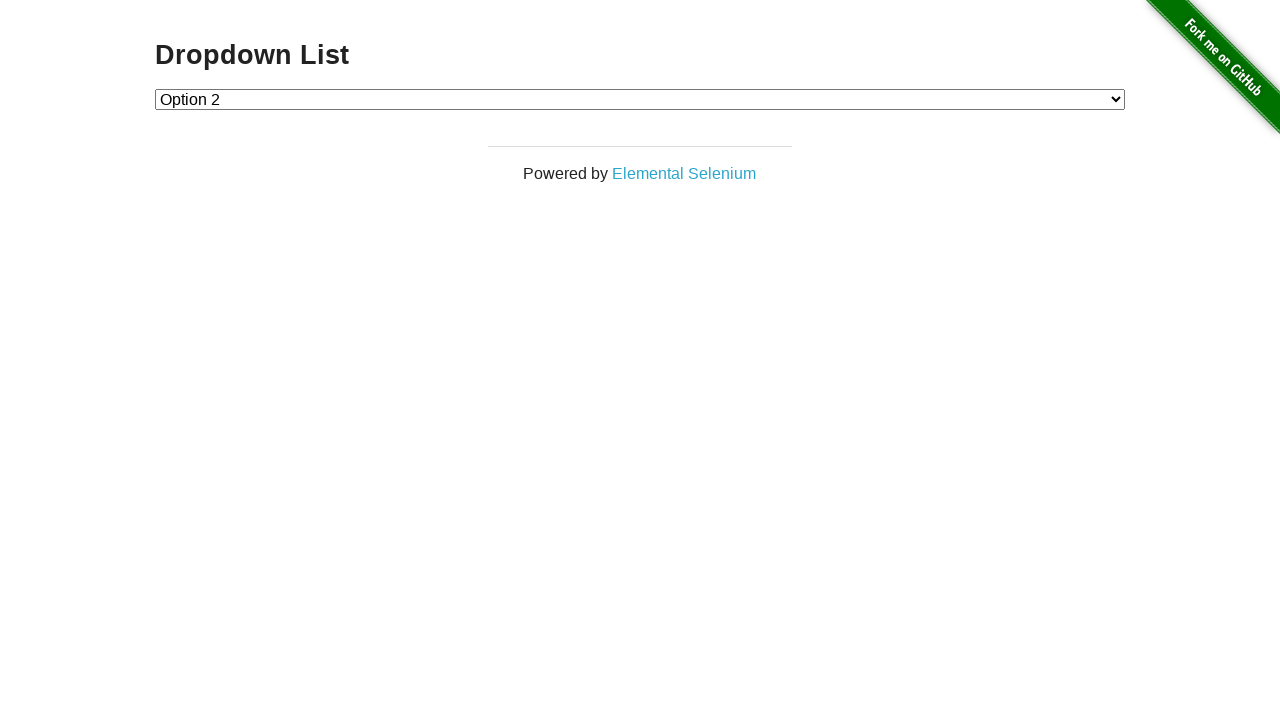

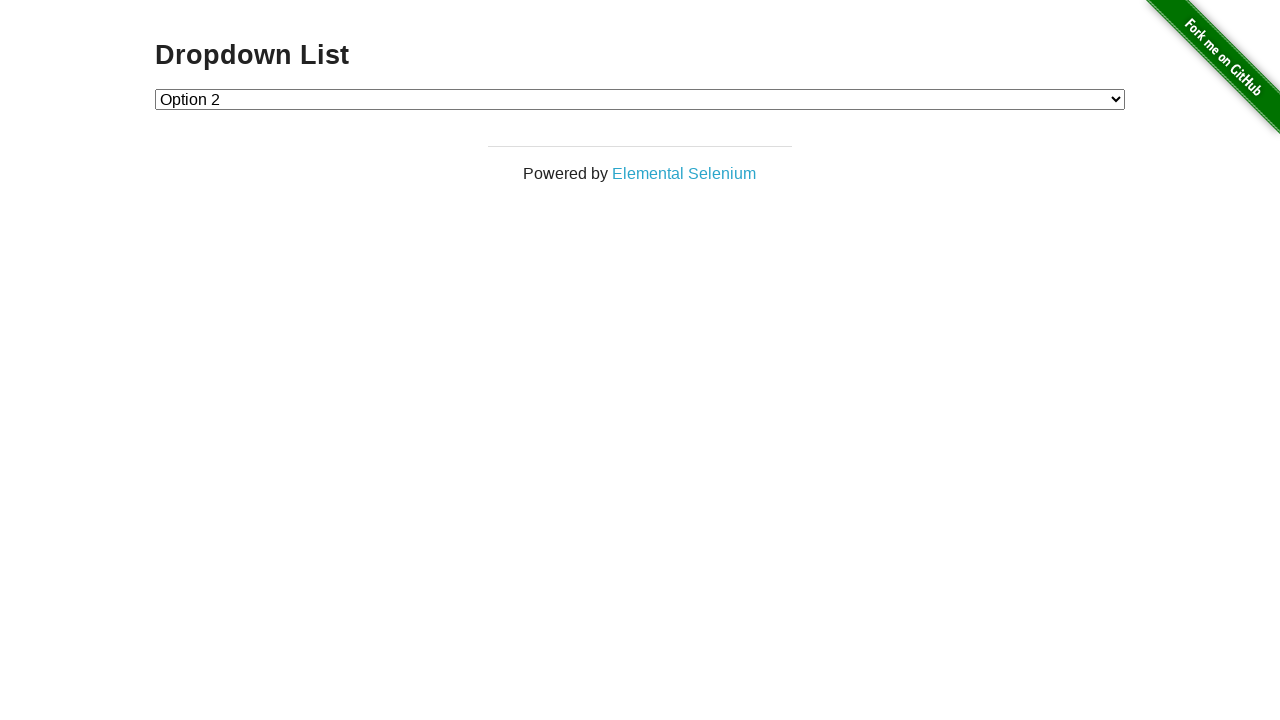